Tests an emoji rating widget by clicking on star ratings (1-5) and verifying that the correct emoji image, text message, and rating number are displayed for each rating level.

Starting URL: https://qaplayground.dev/apps/rating/

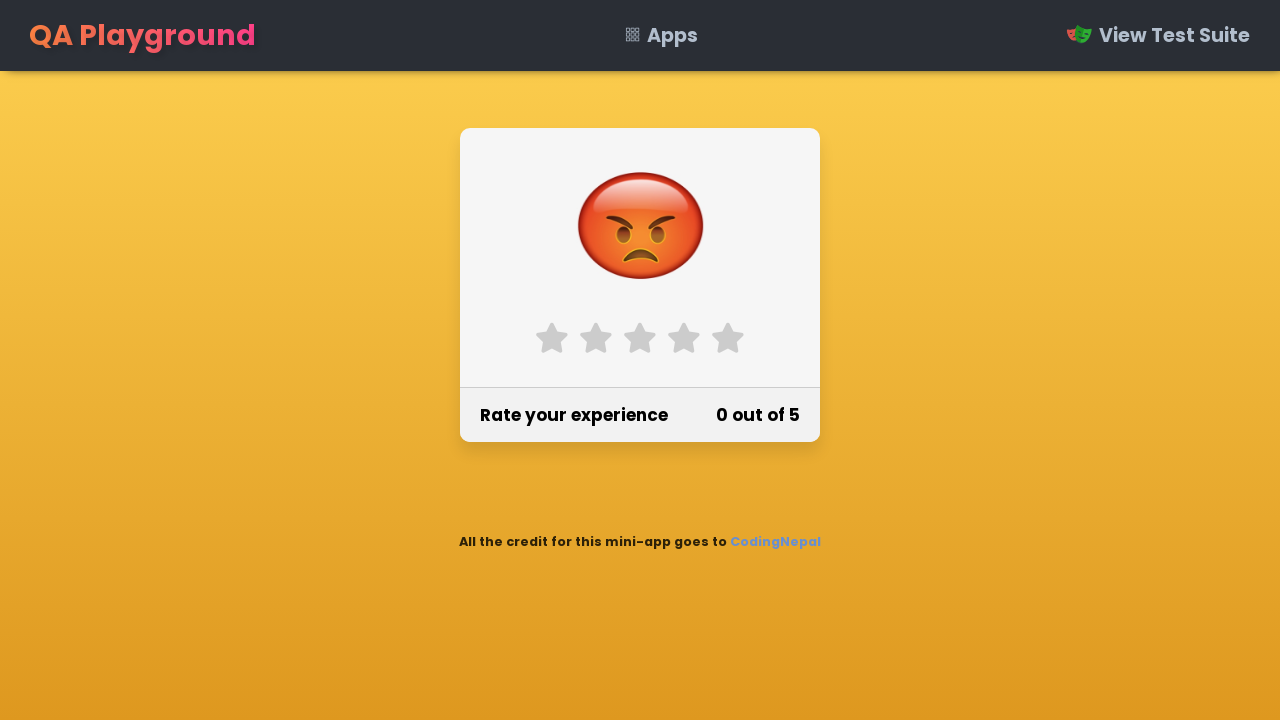

Located all star rating elements
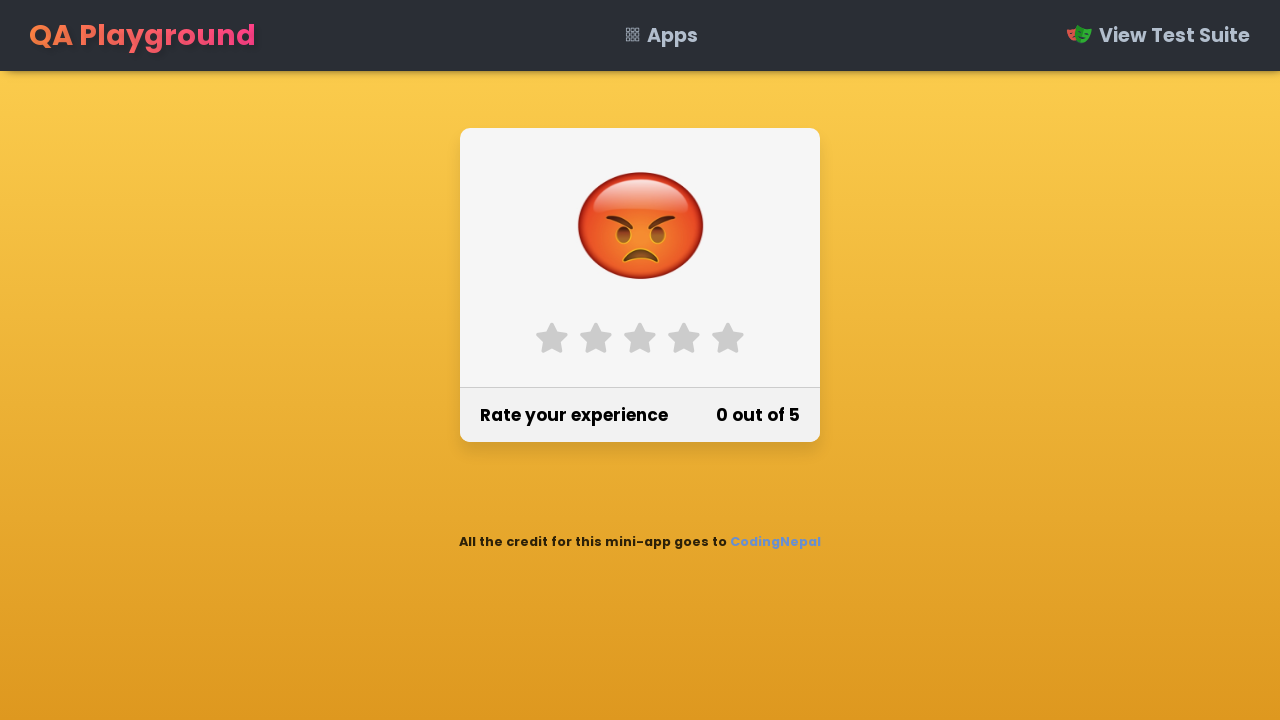

Clicked star 1 to set rating at (552, 338) on label.fa-star >> nth=0
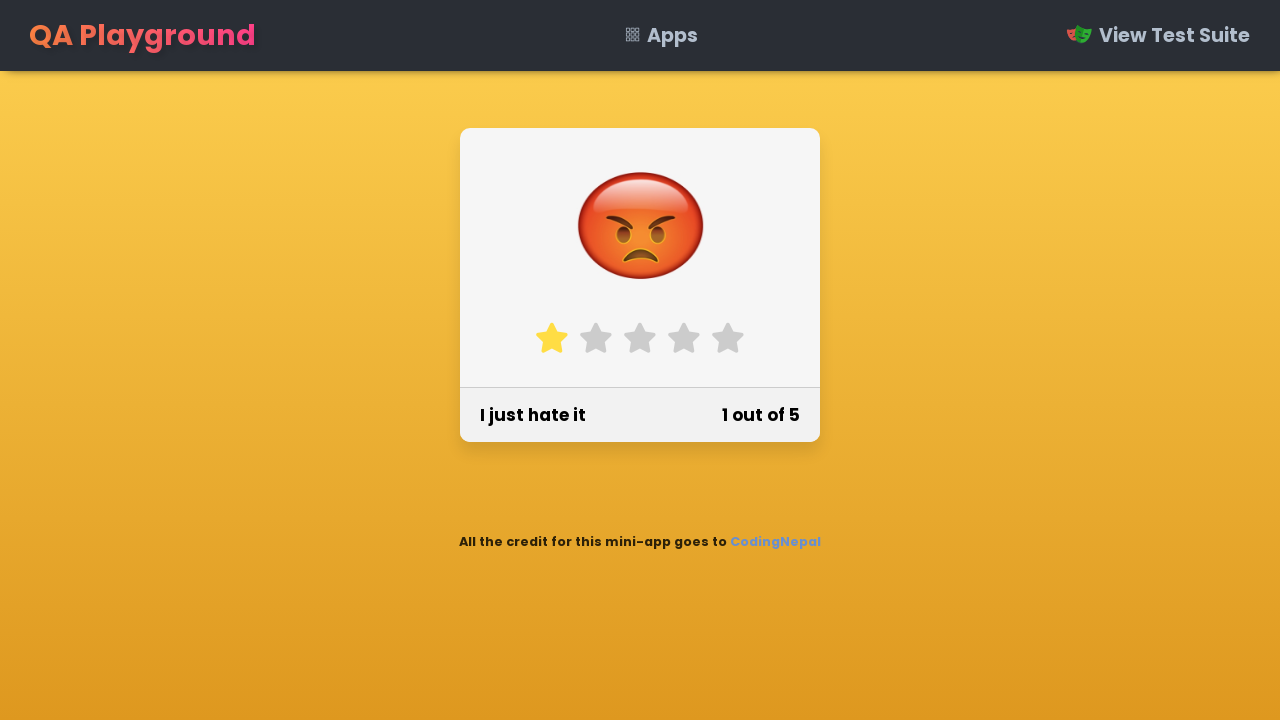

Clicked star 2 to set rating at (596, 338) on label.fa-star >> nth=1
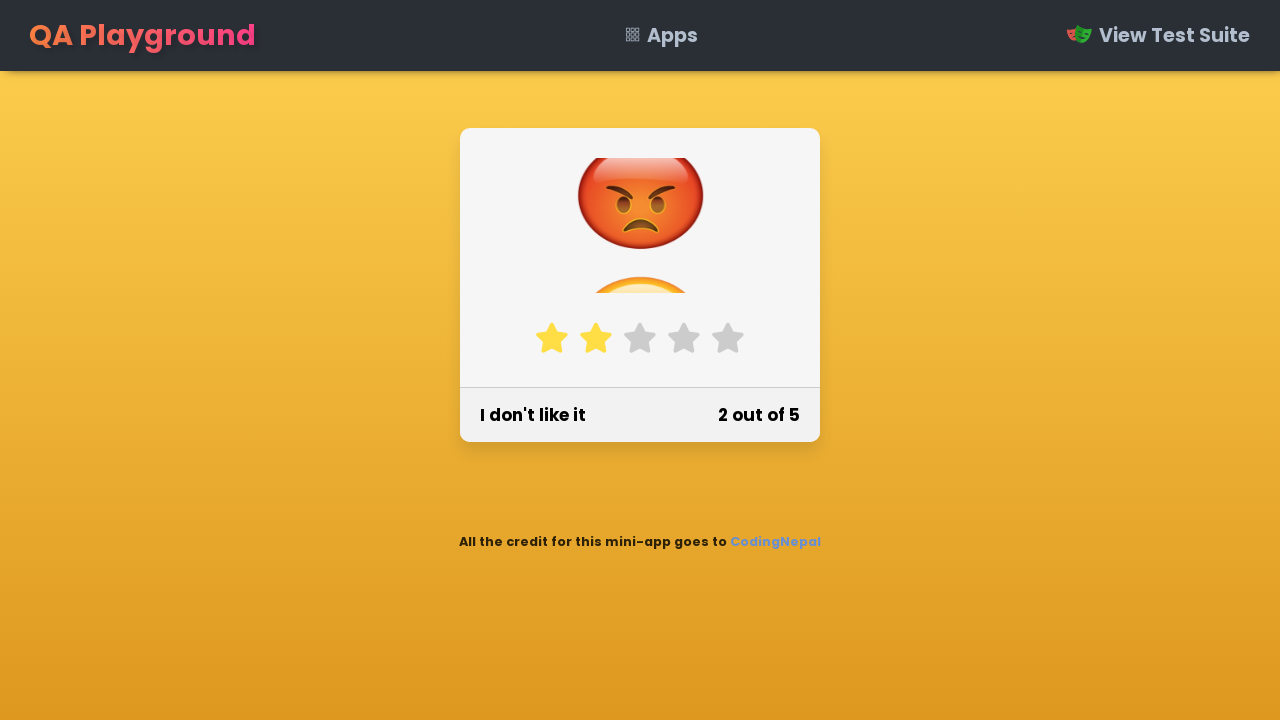

Clicked star 3 to set rating at (640, 338) on label.fa-star >> nth=2
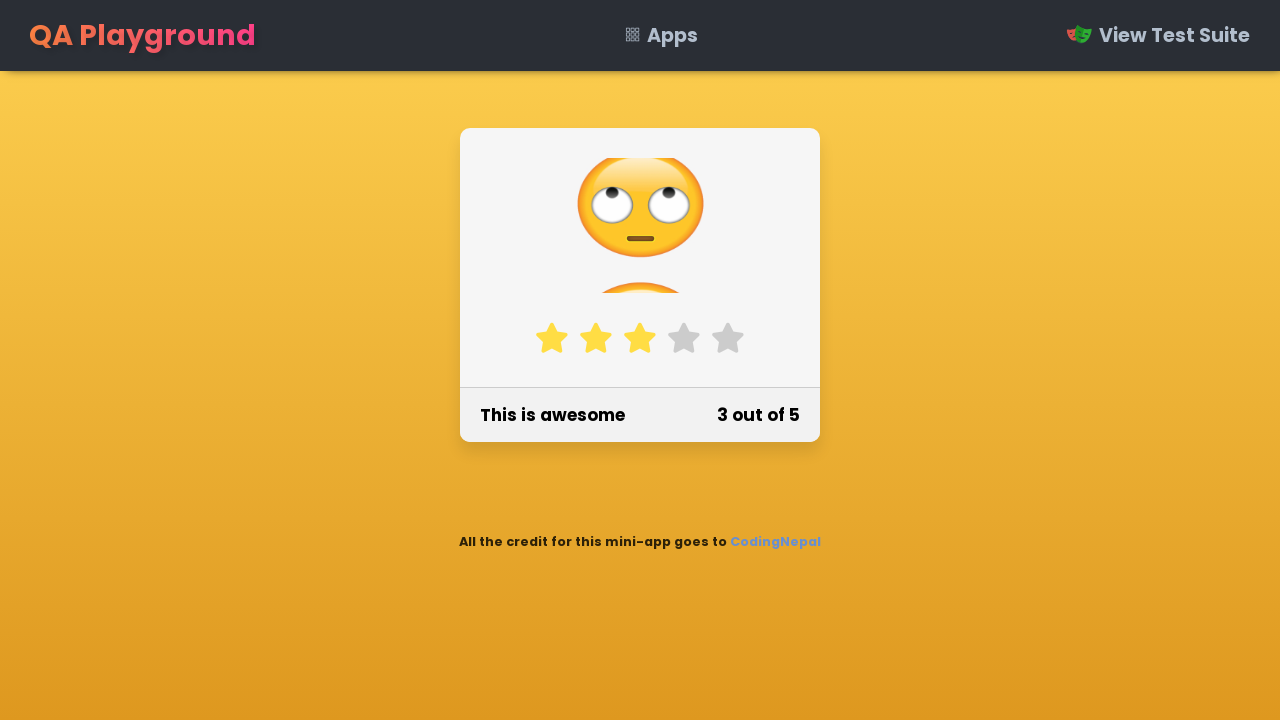

Emoji image for rating 3 is visible
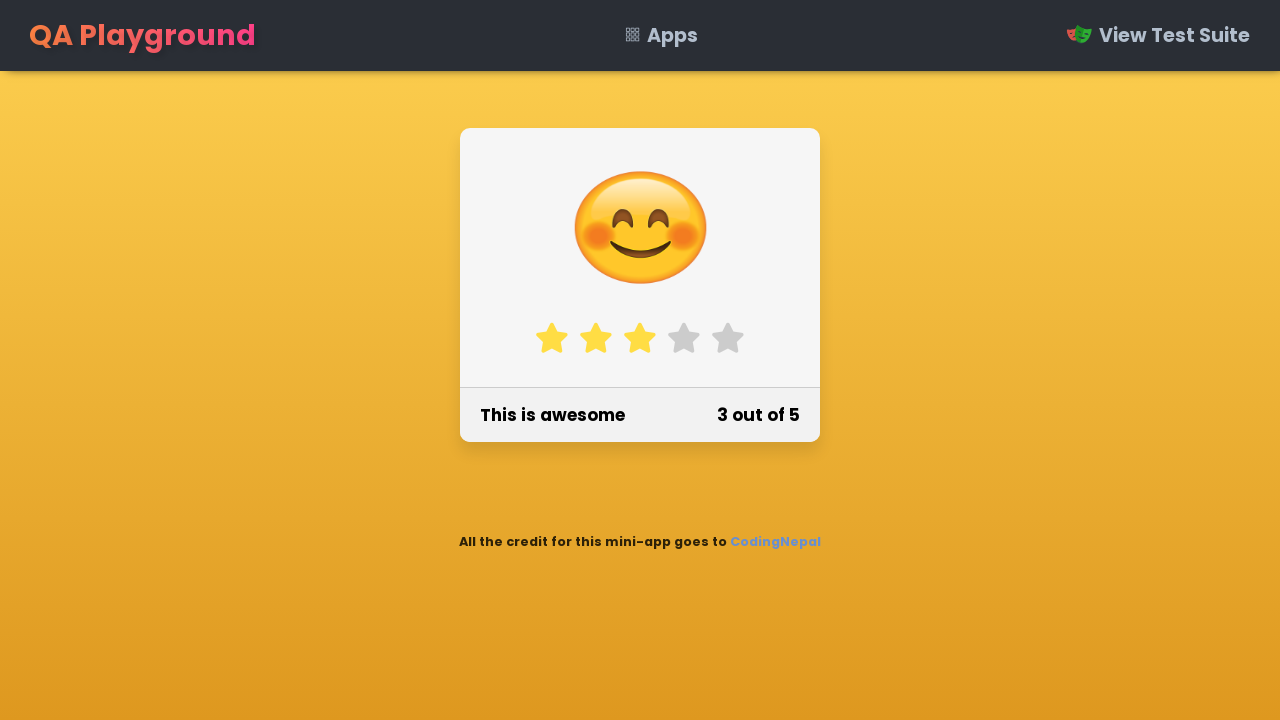

Verified emoji for rating 3 is visible
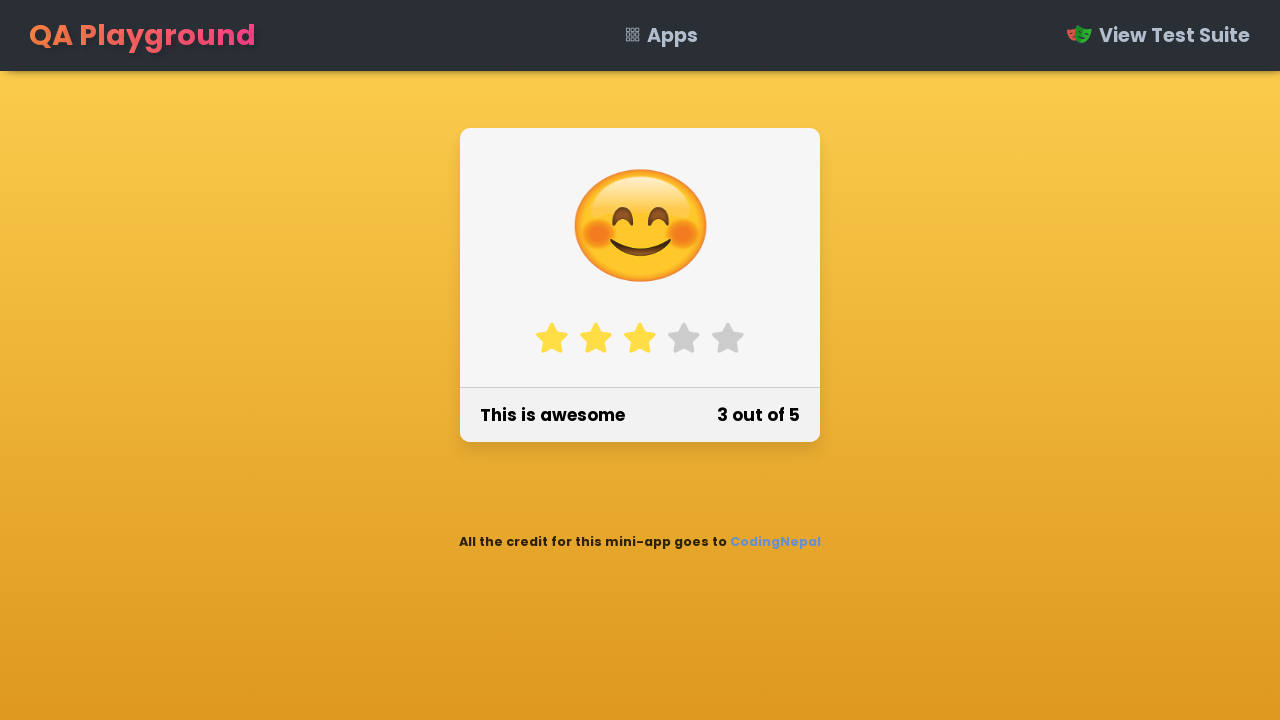

Retrieved comment text: 'This is awesome'
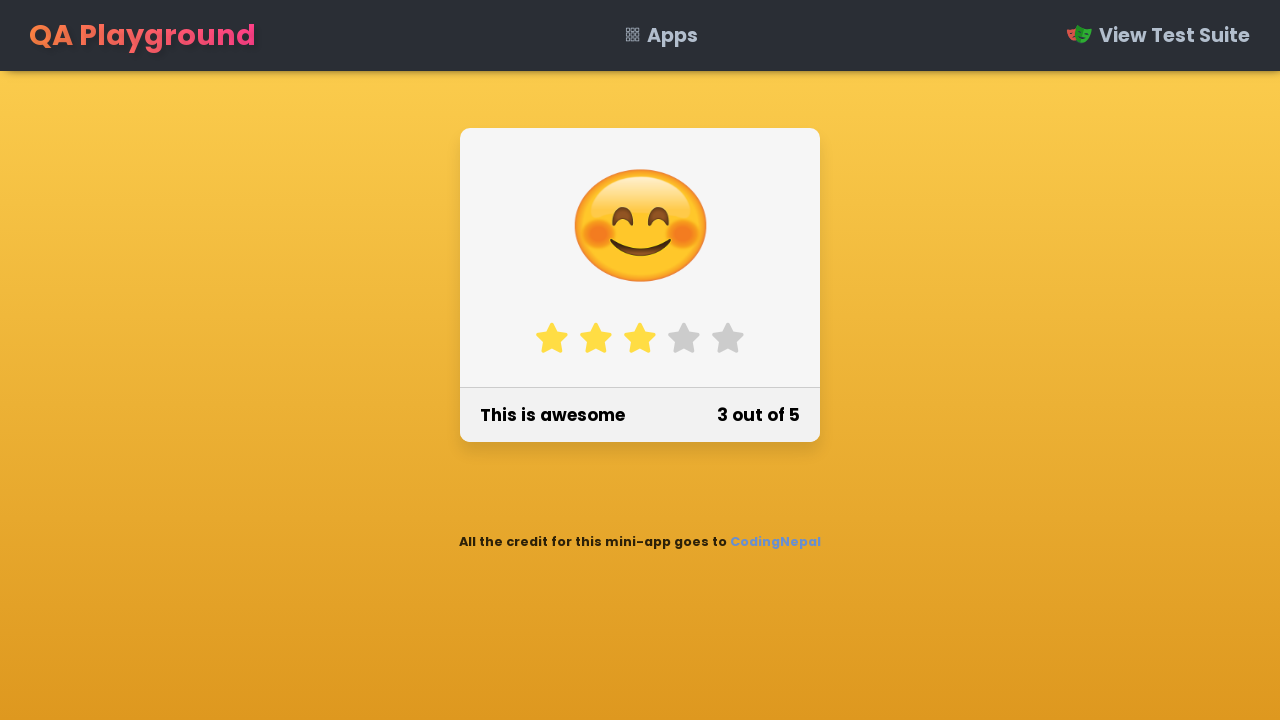

Verified comment text matches expected value: 'This is awesome'
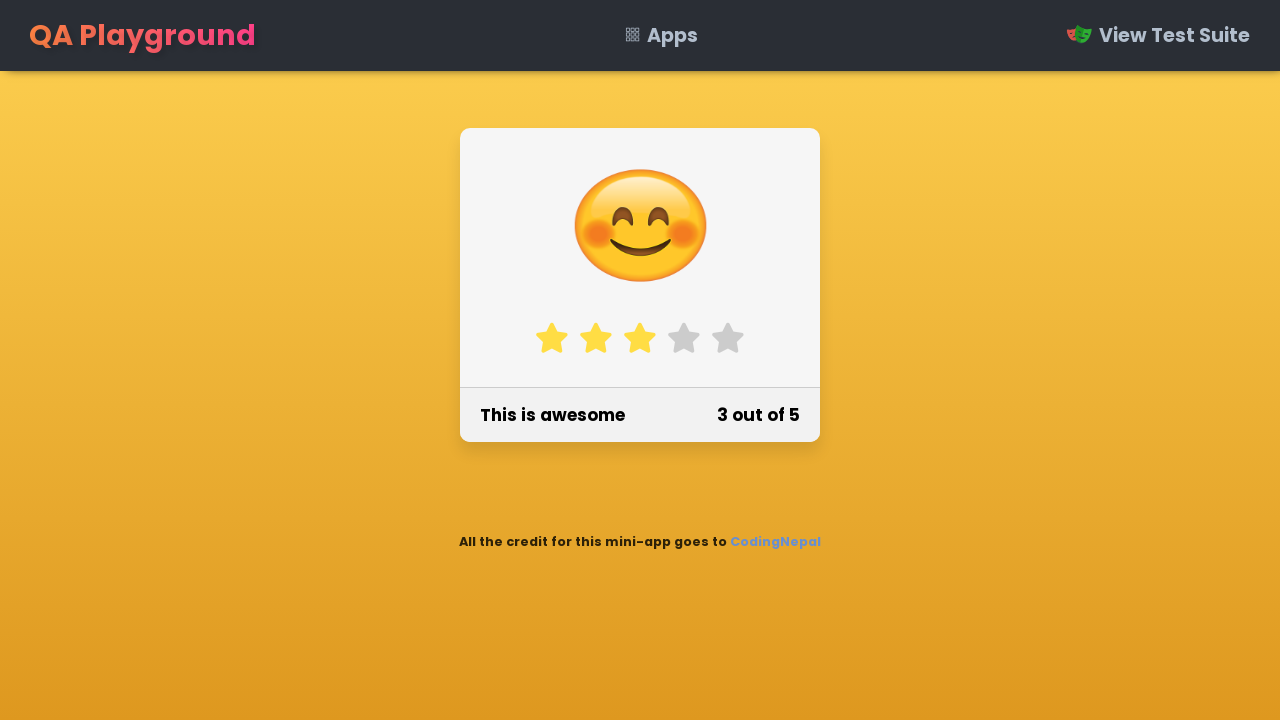

Retrieved rating number text: '3 out of 5'
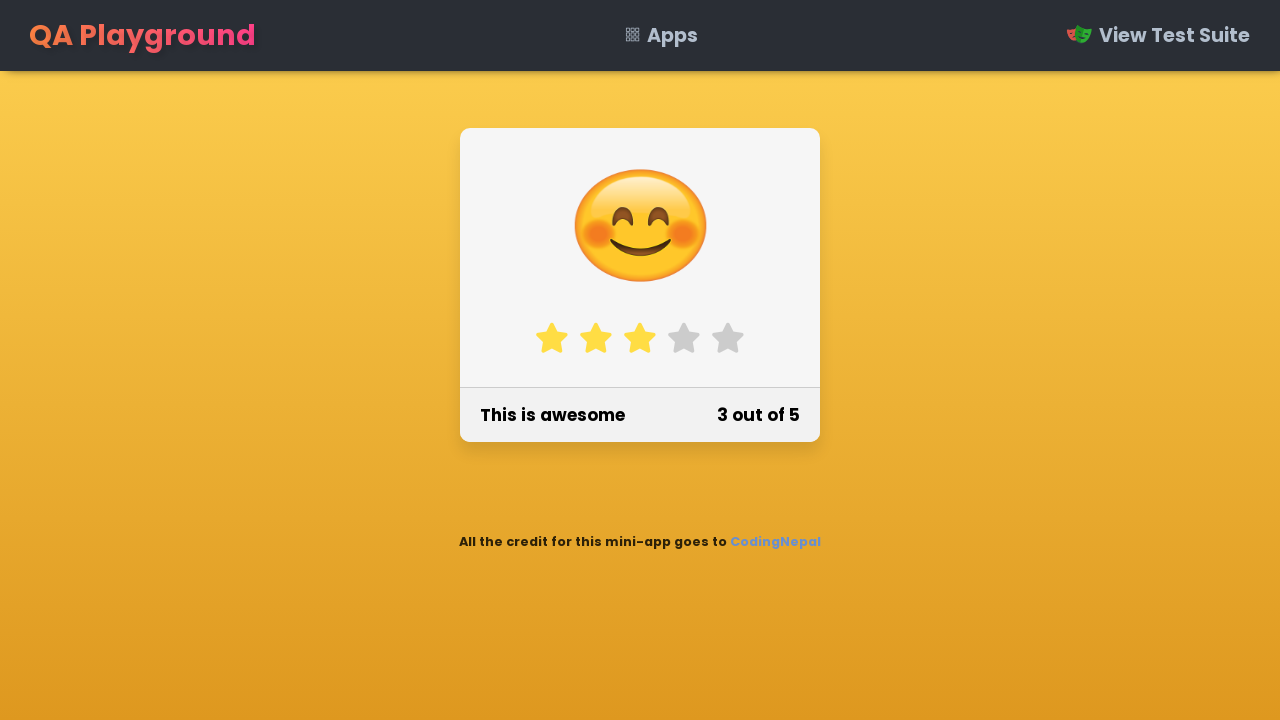

Verified rating number matches expected value: '3 out of 5'
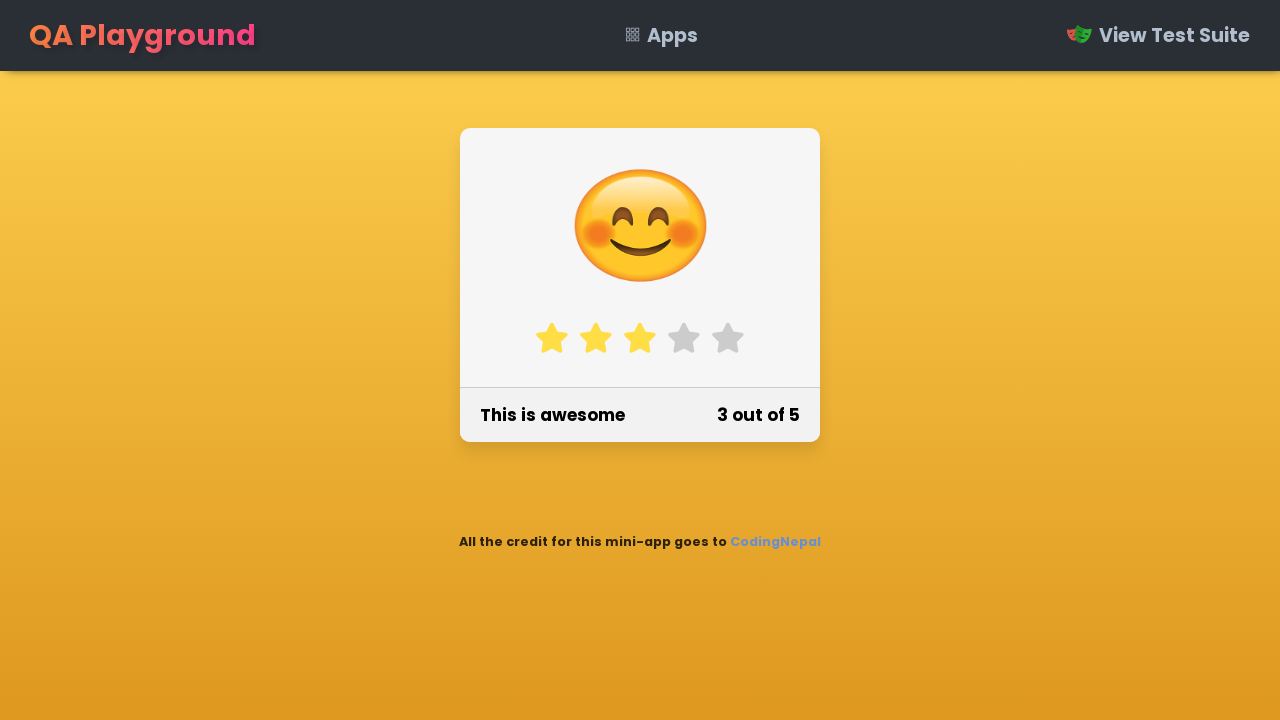

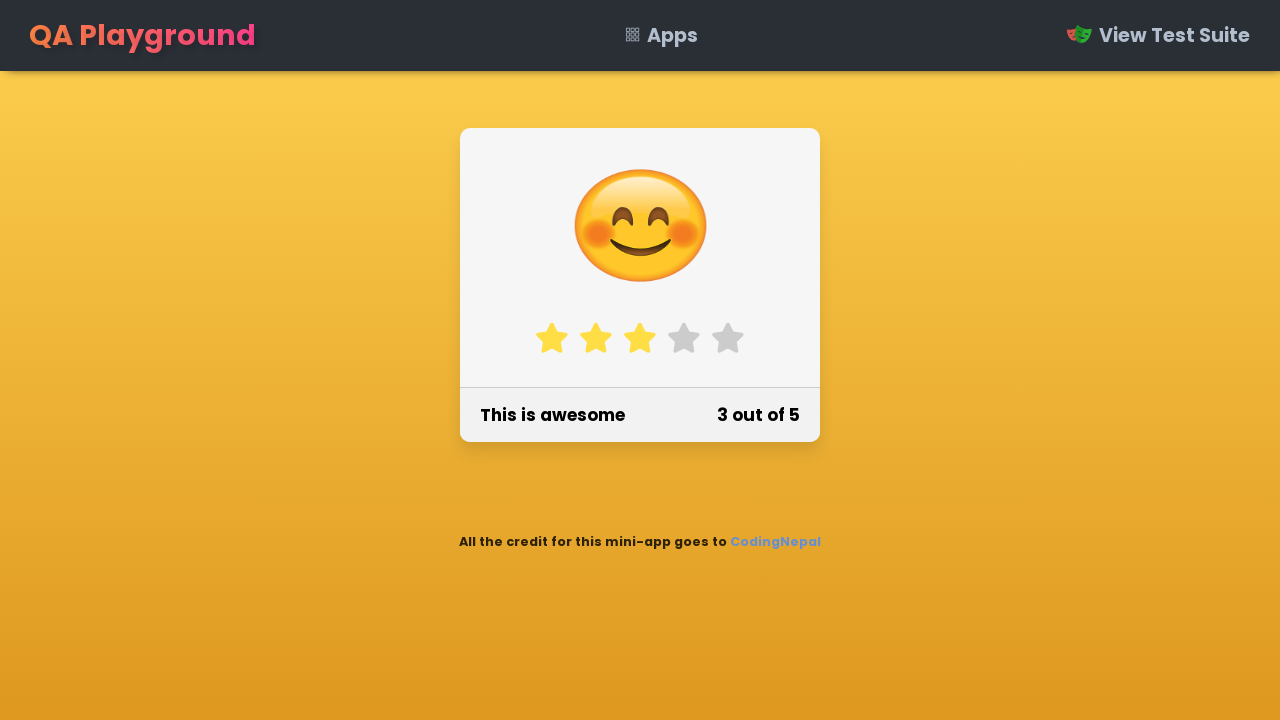